Navigates through multiple test pages on herokuapp.com, interacting with various elements including paragraphs, buttons, and tables to verify page functionality

Starting URL: https://testpages.herokuapp.com/styled/index.html

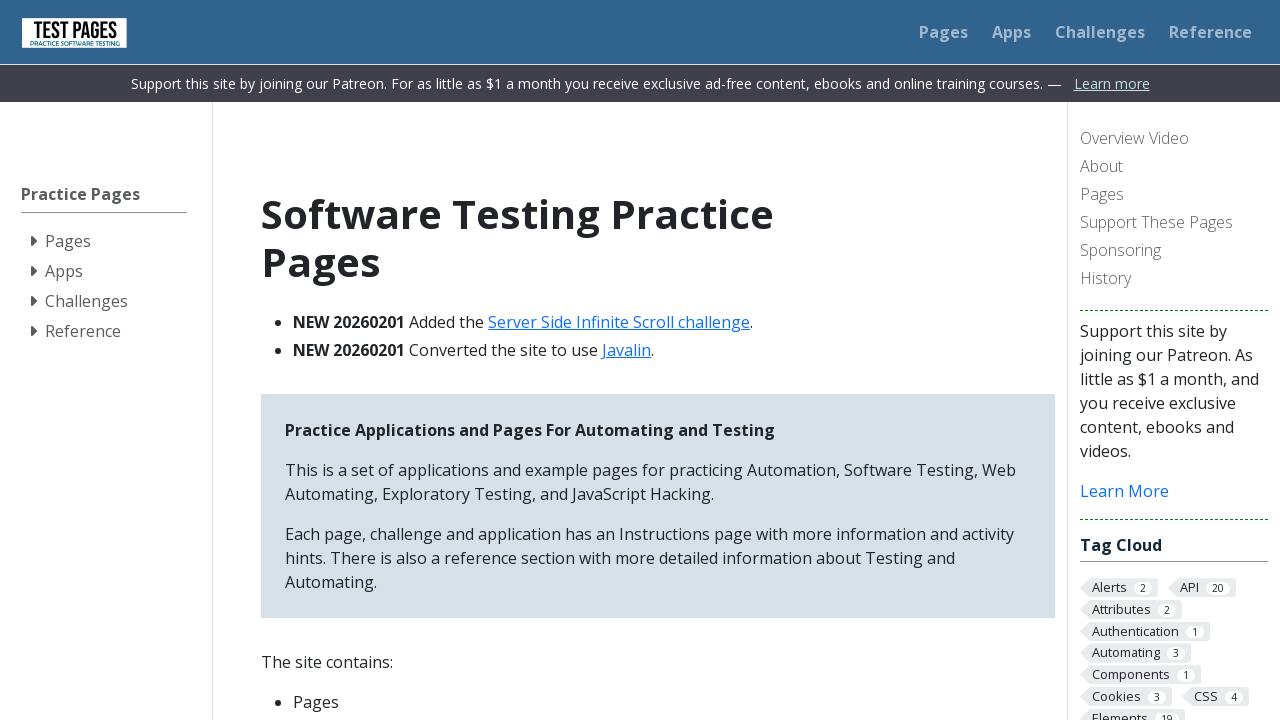

Navigated to basic web page test
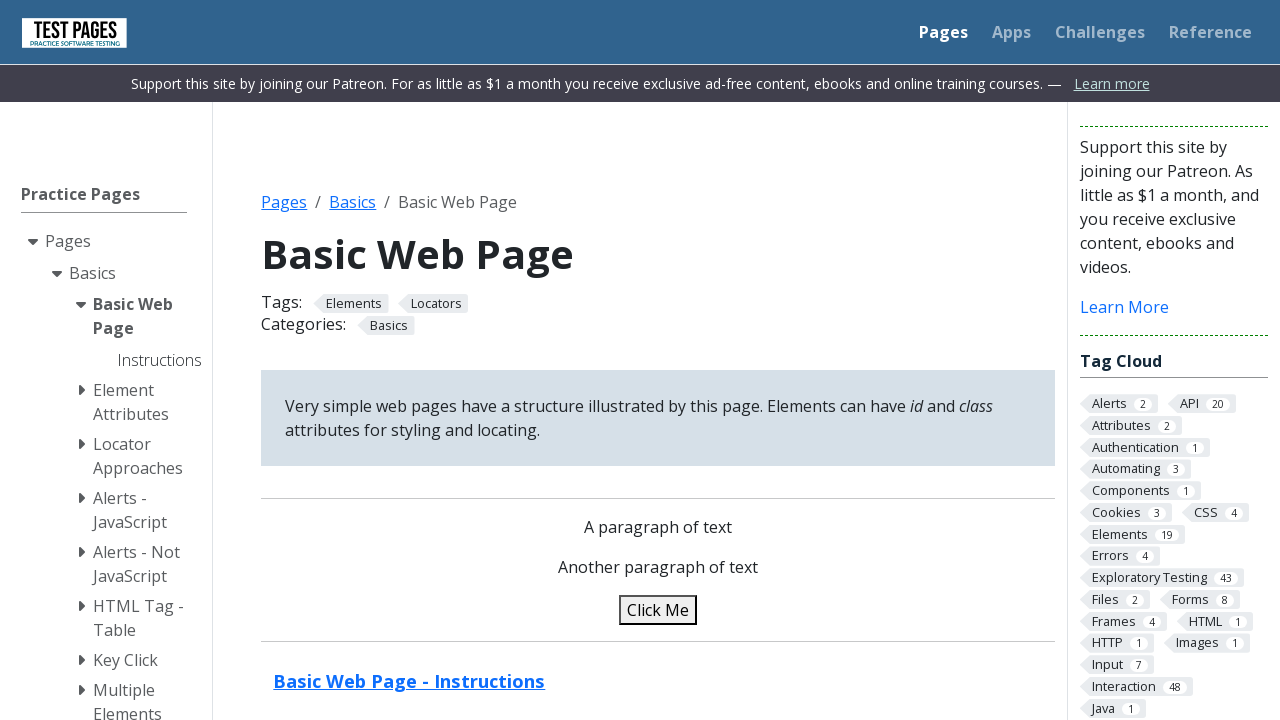

Navigated back to previous page
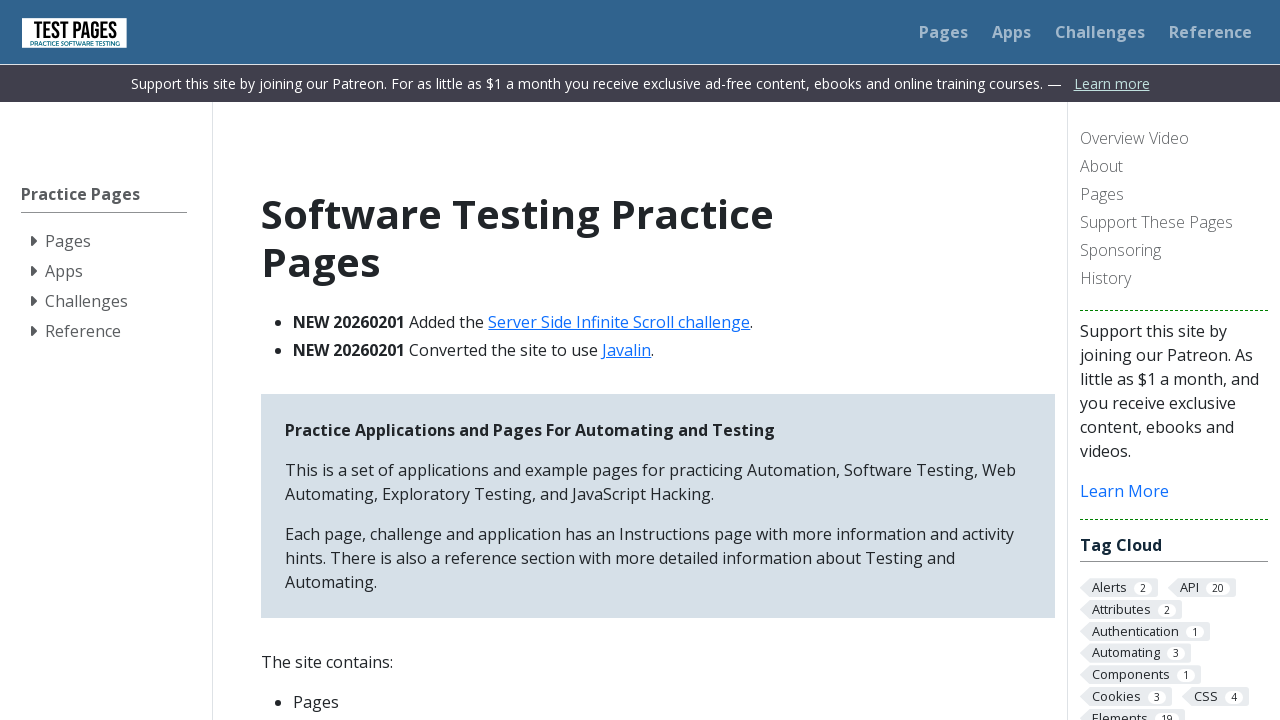

Navigated to attributes test page
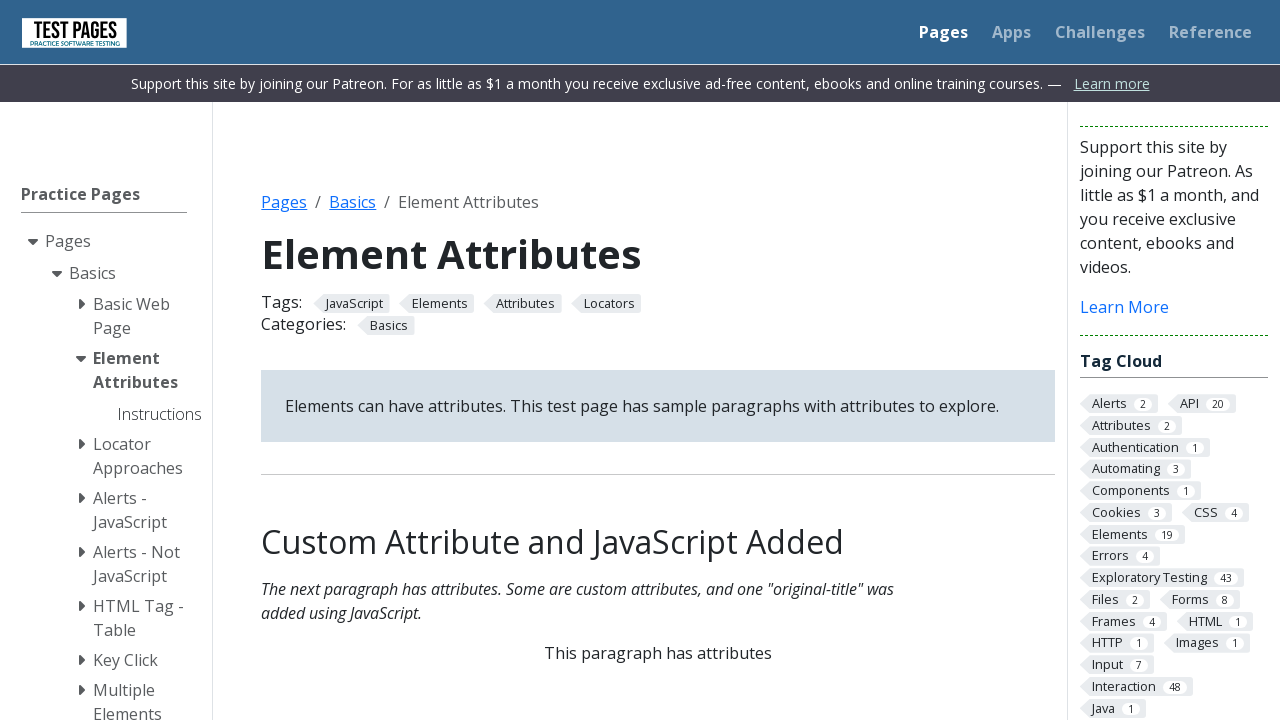

Navigated back to previous page
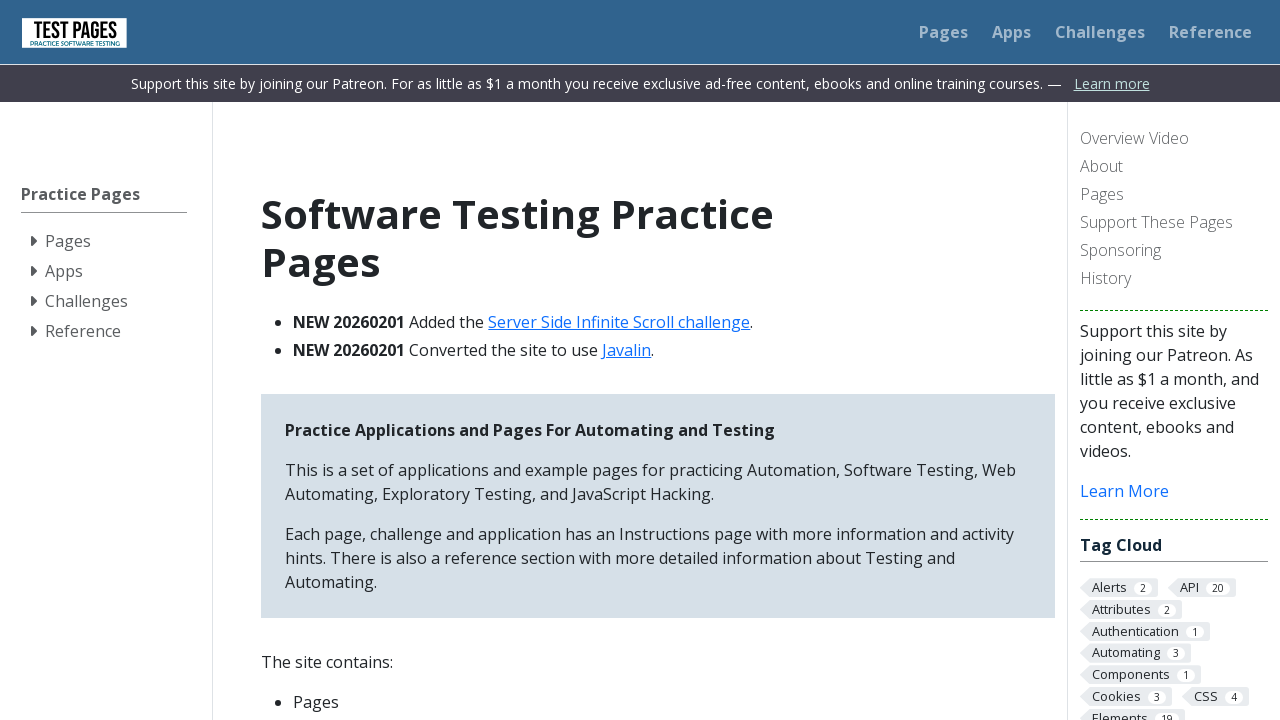

Navigated to find-by-playground test page
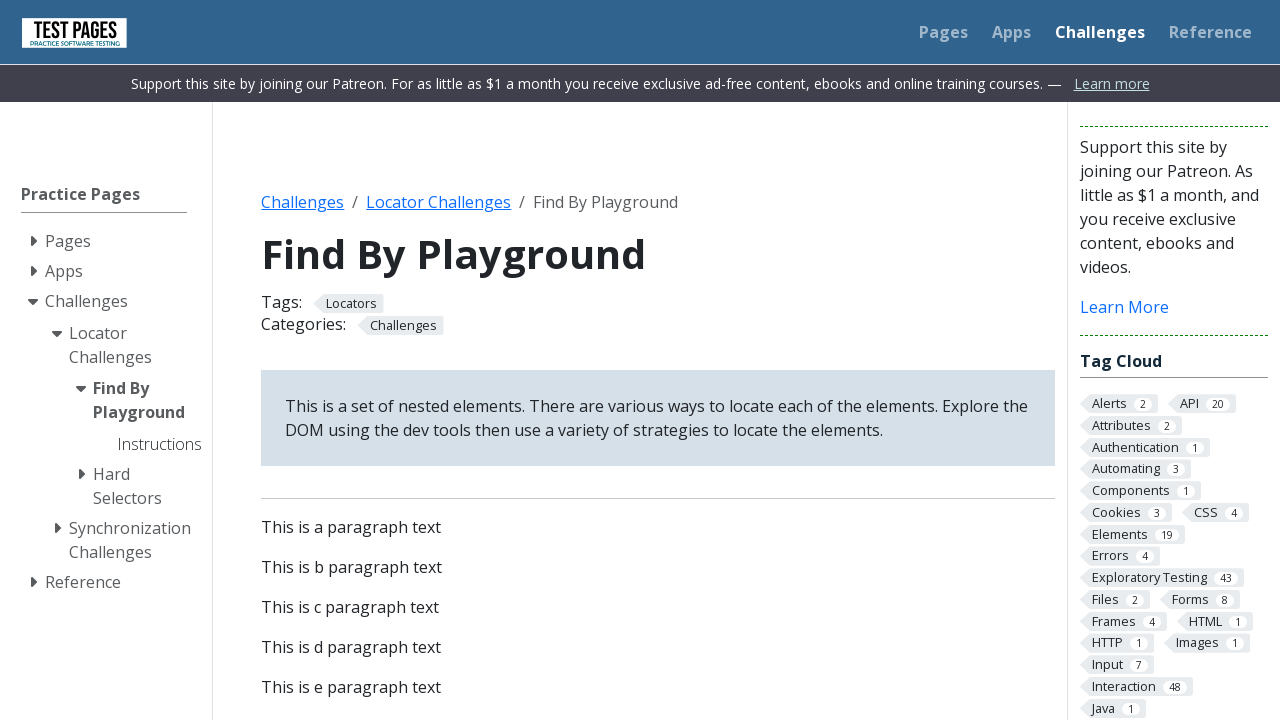

Navigated back to previous page
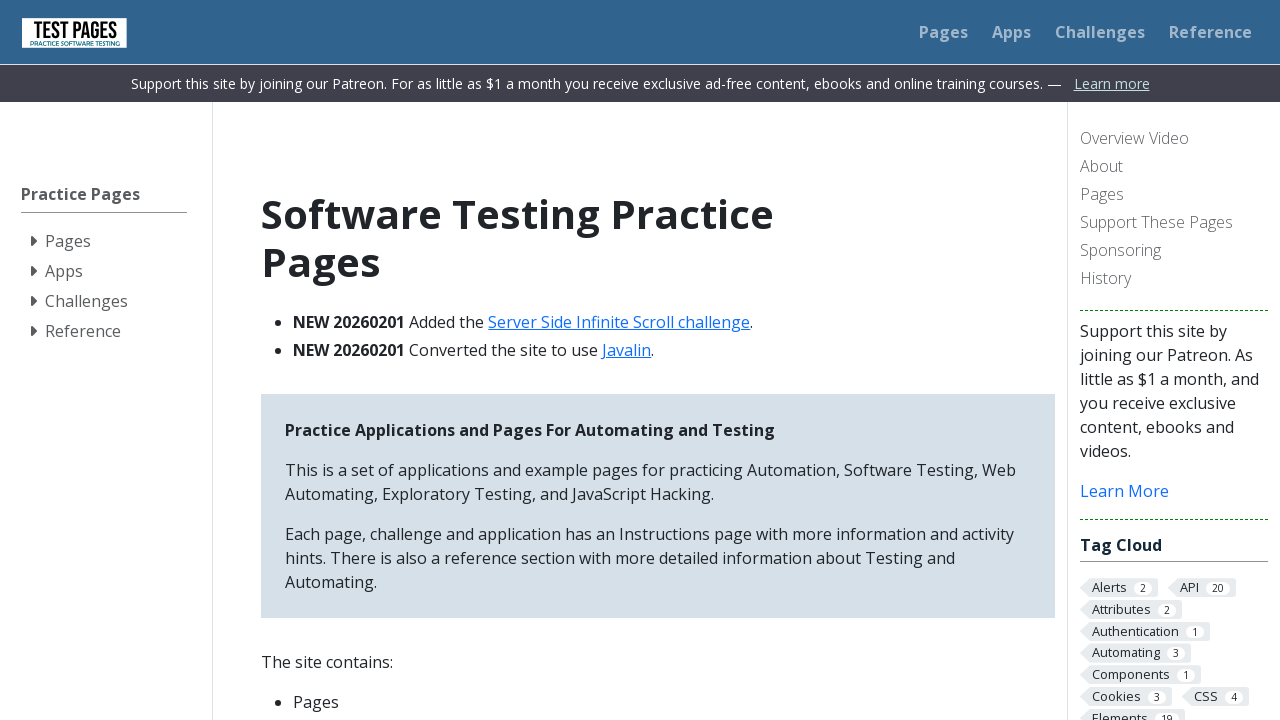

Navigated to table tag test page
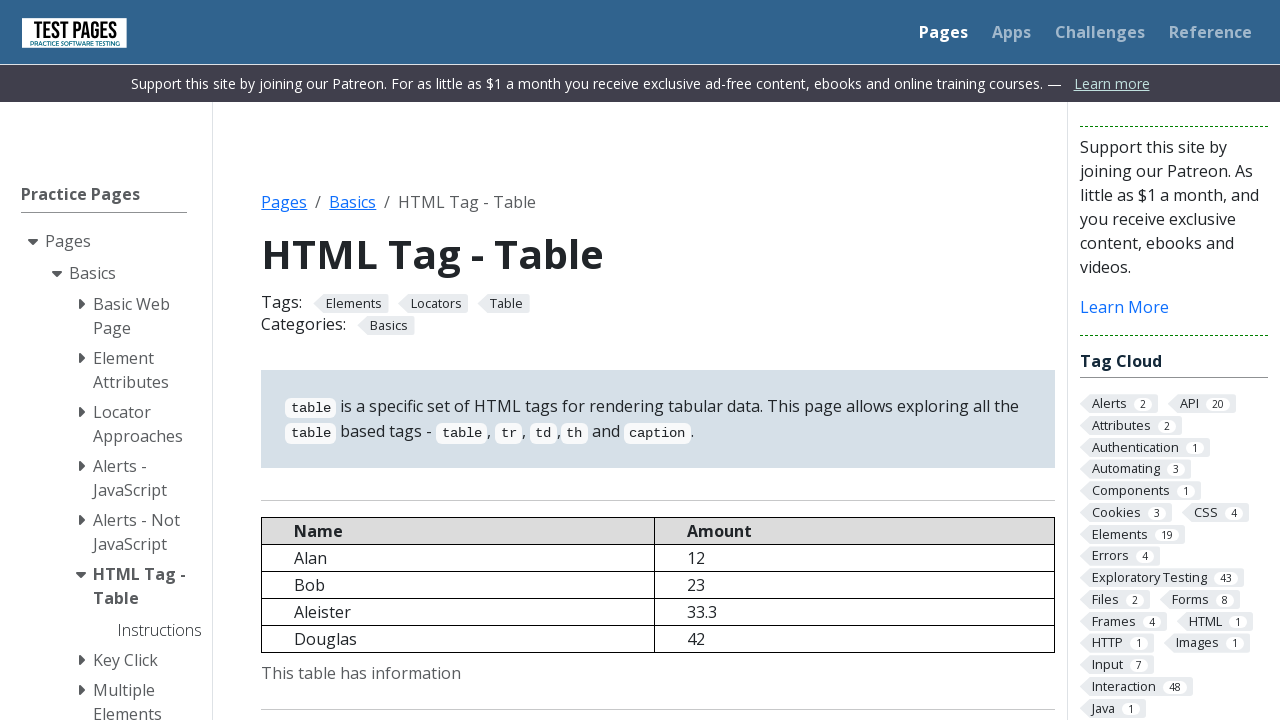

Navigated back to previous page
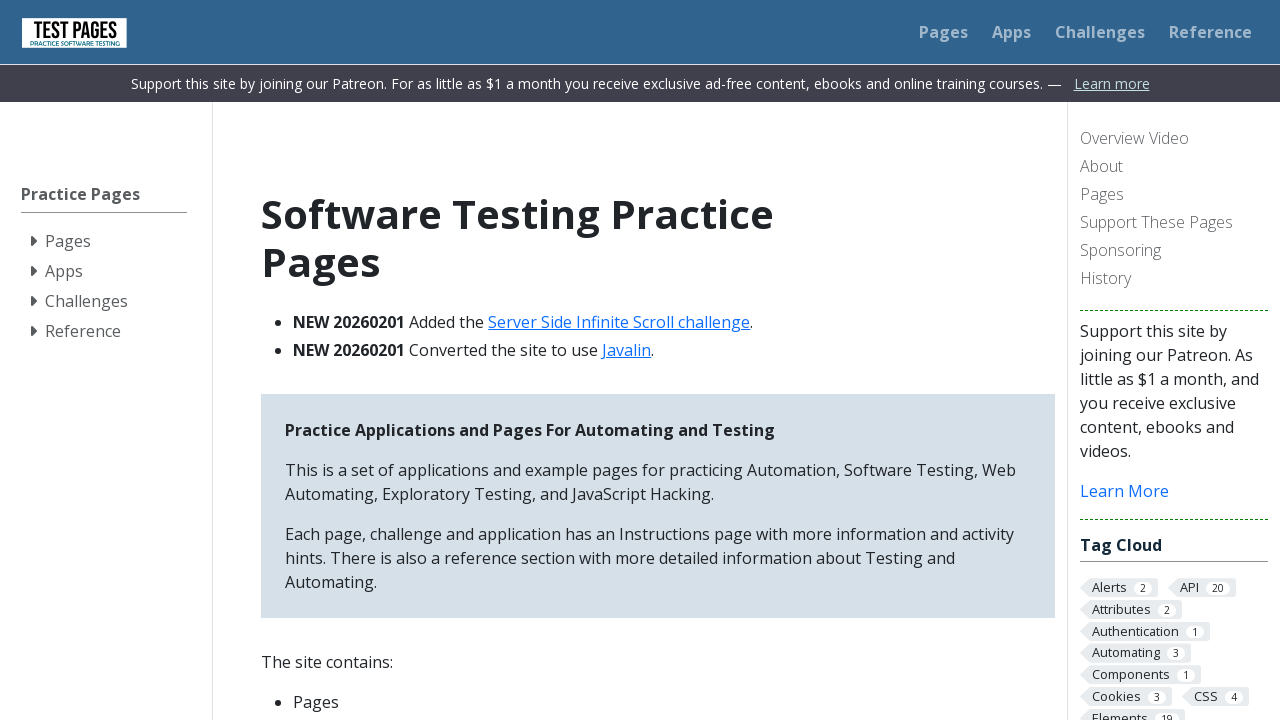

Navigated to basic web page test for element interaction
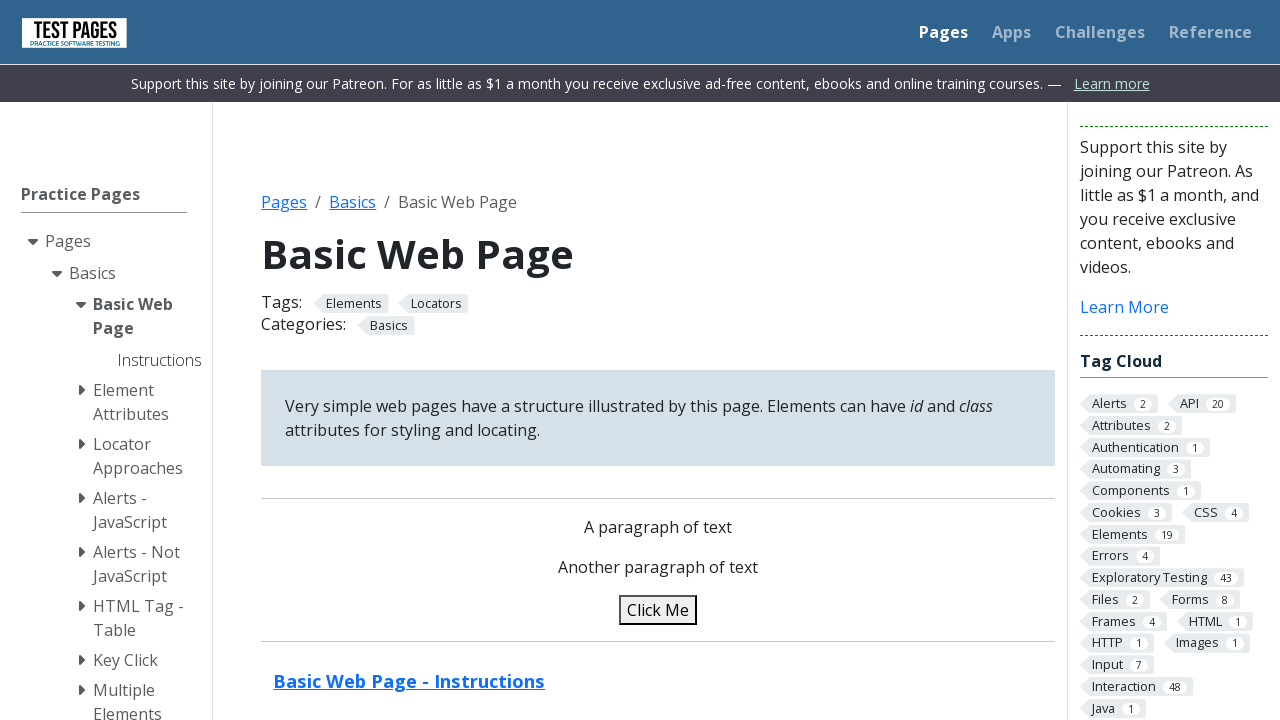

Verified paragraph 1 element is present
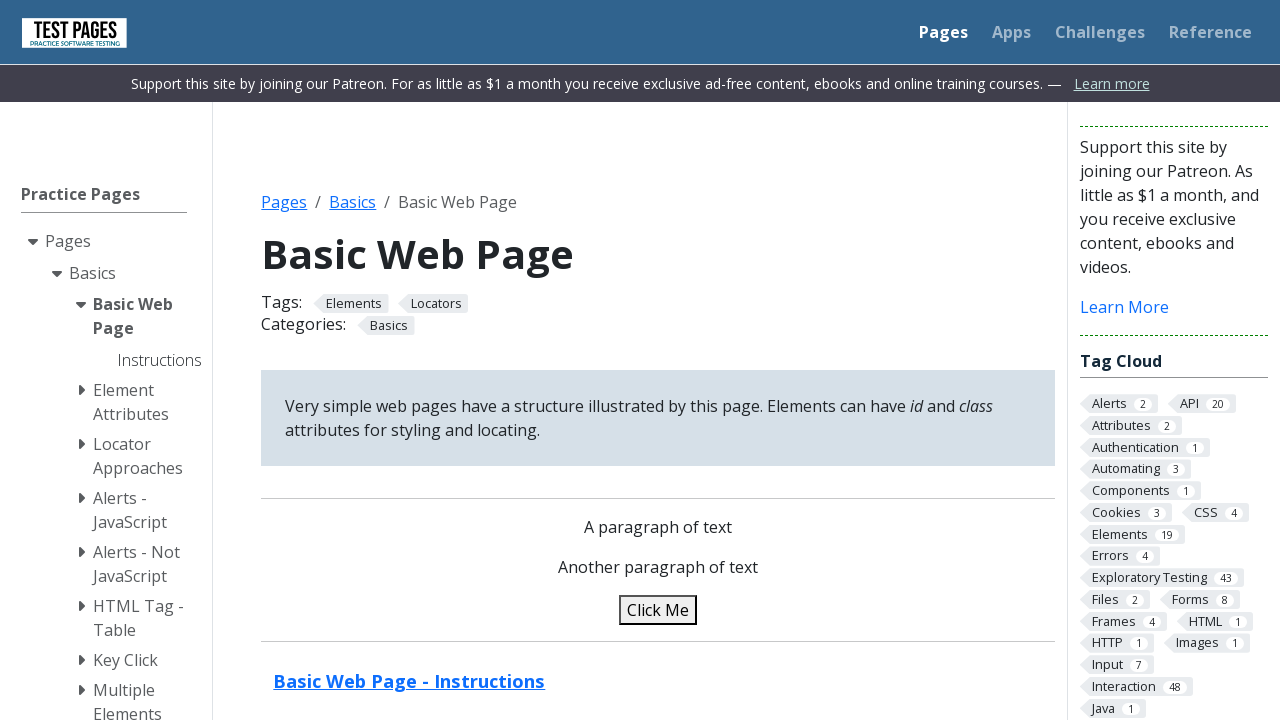

Verified paragraph 2 element is present
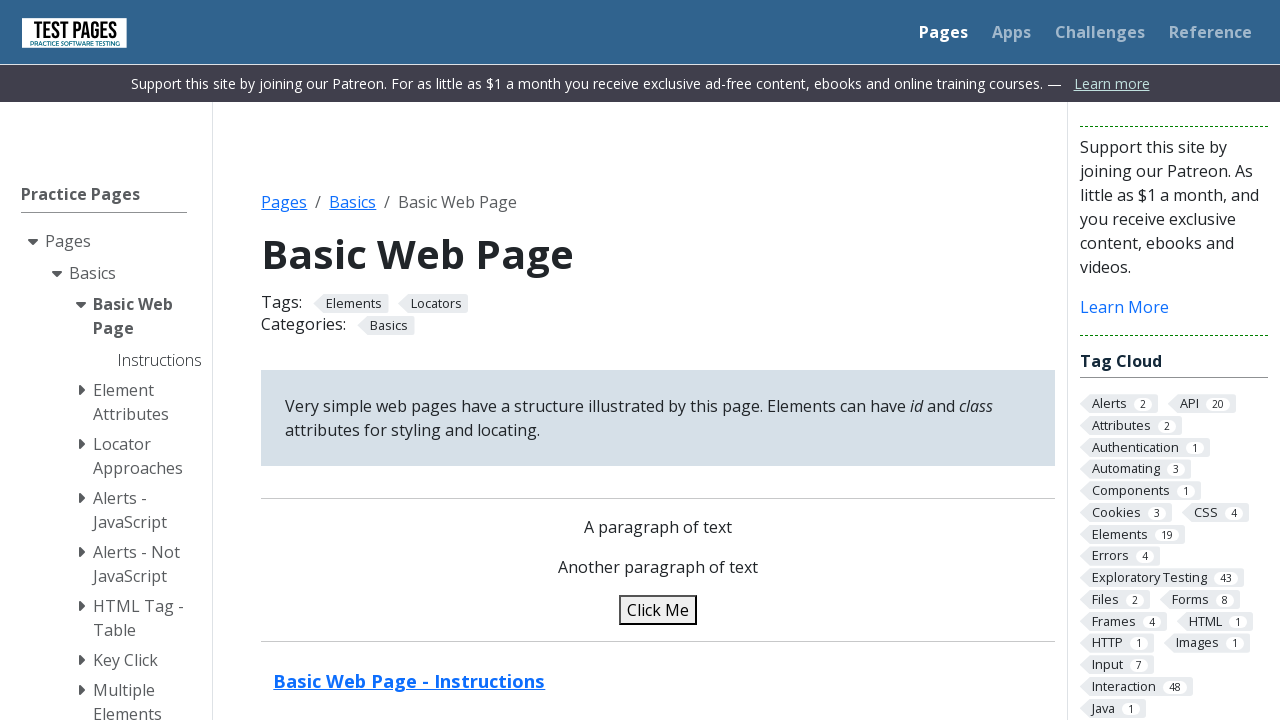

Navigated to attributes test page for interaction
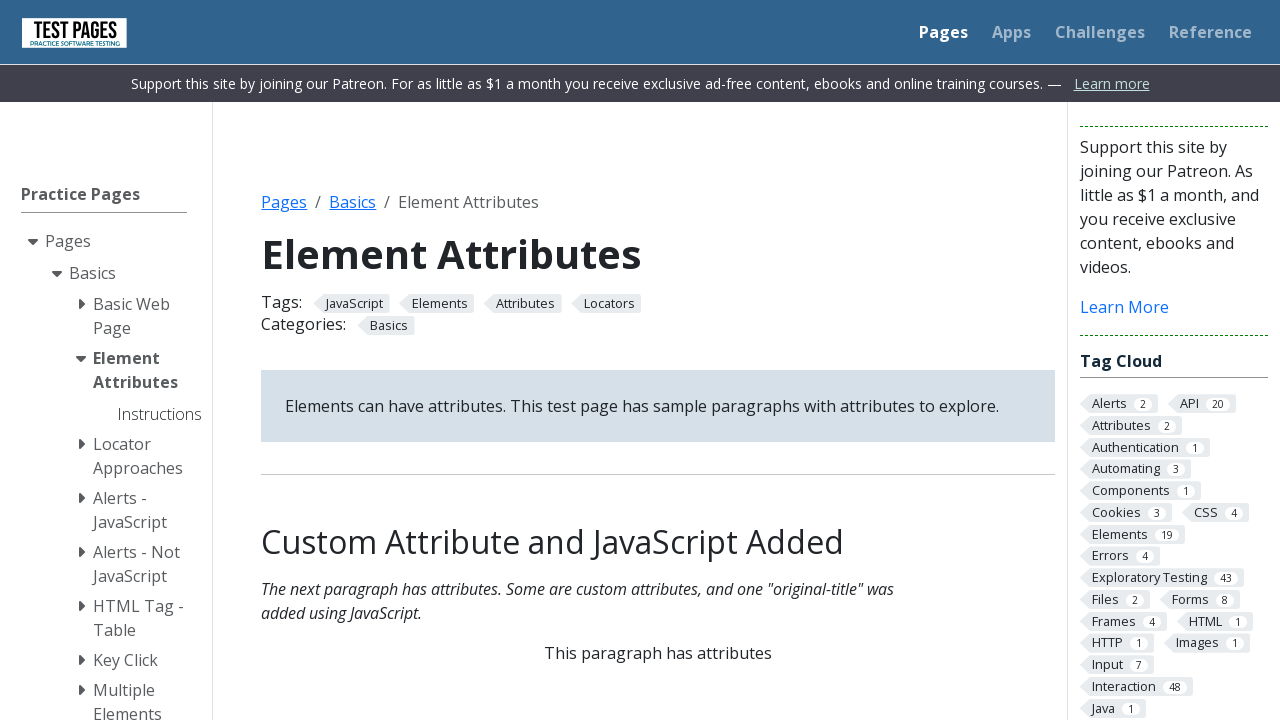

Clicked the styled button at (658, 360) on .styled-click-button
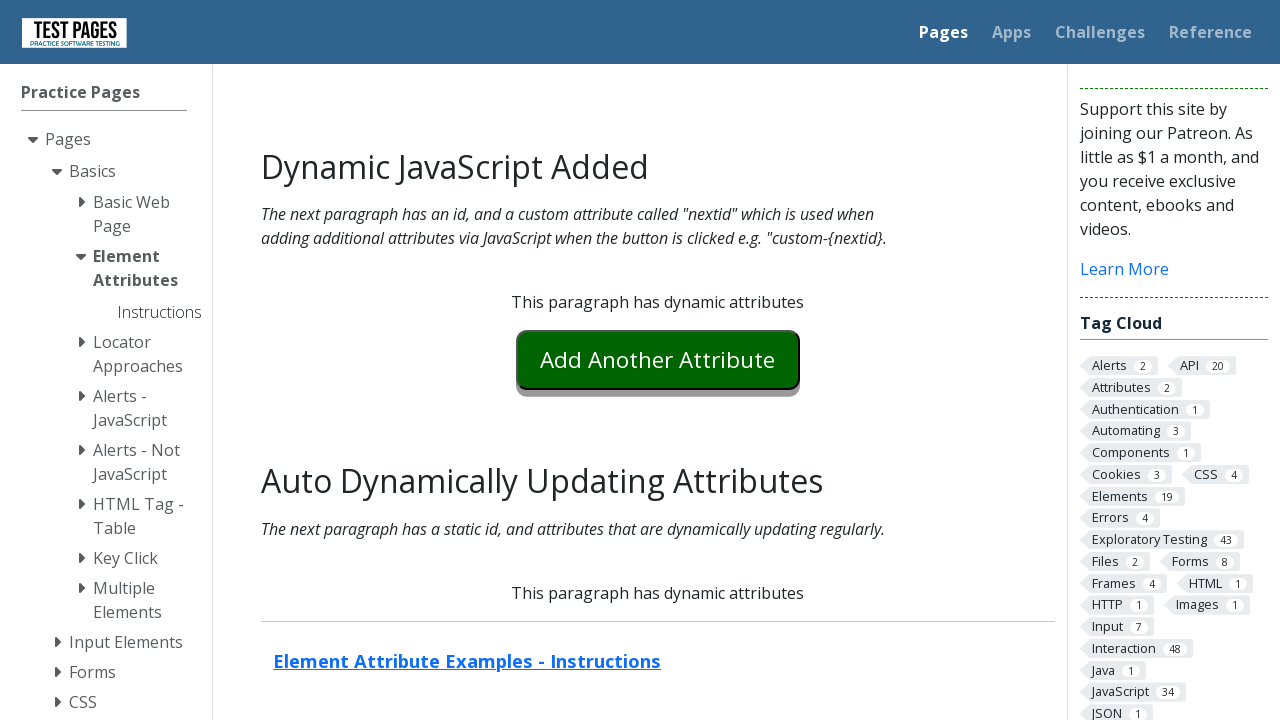

Navigated to find-by-playground test page for element verification
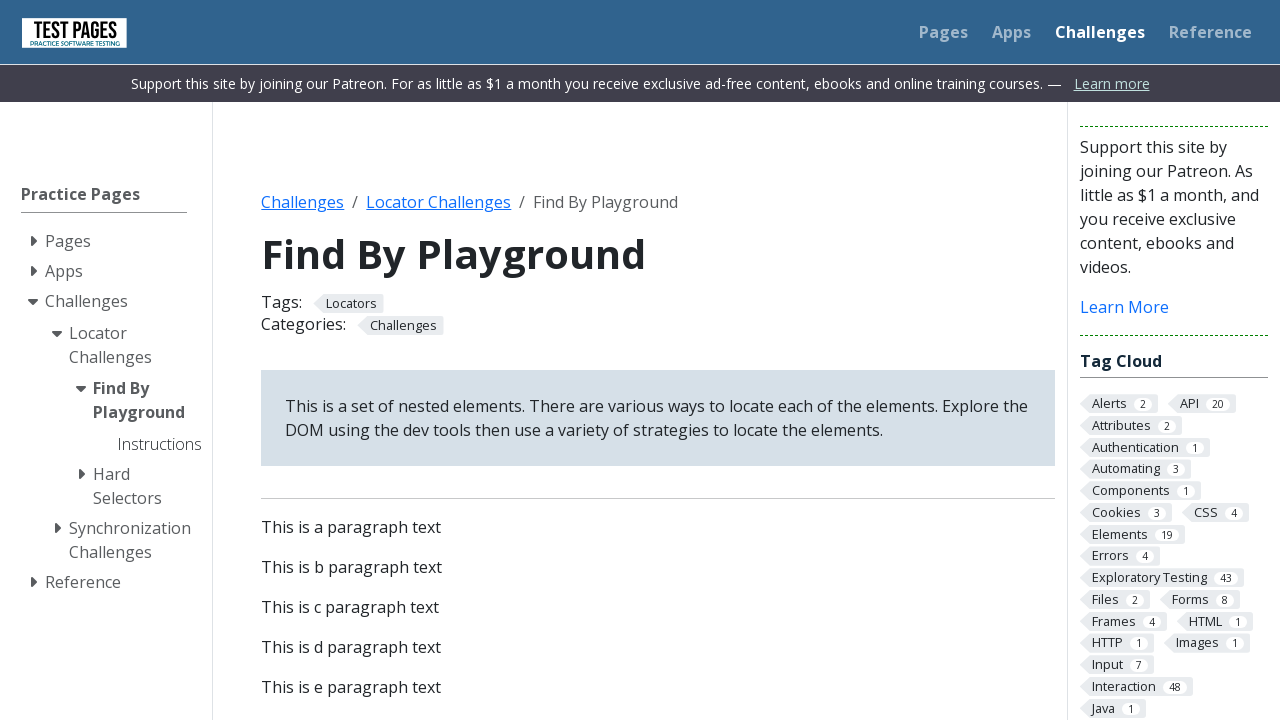

Verified div18 element is present
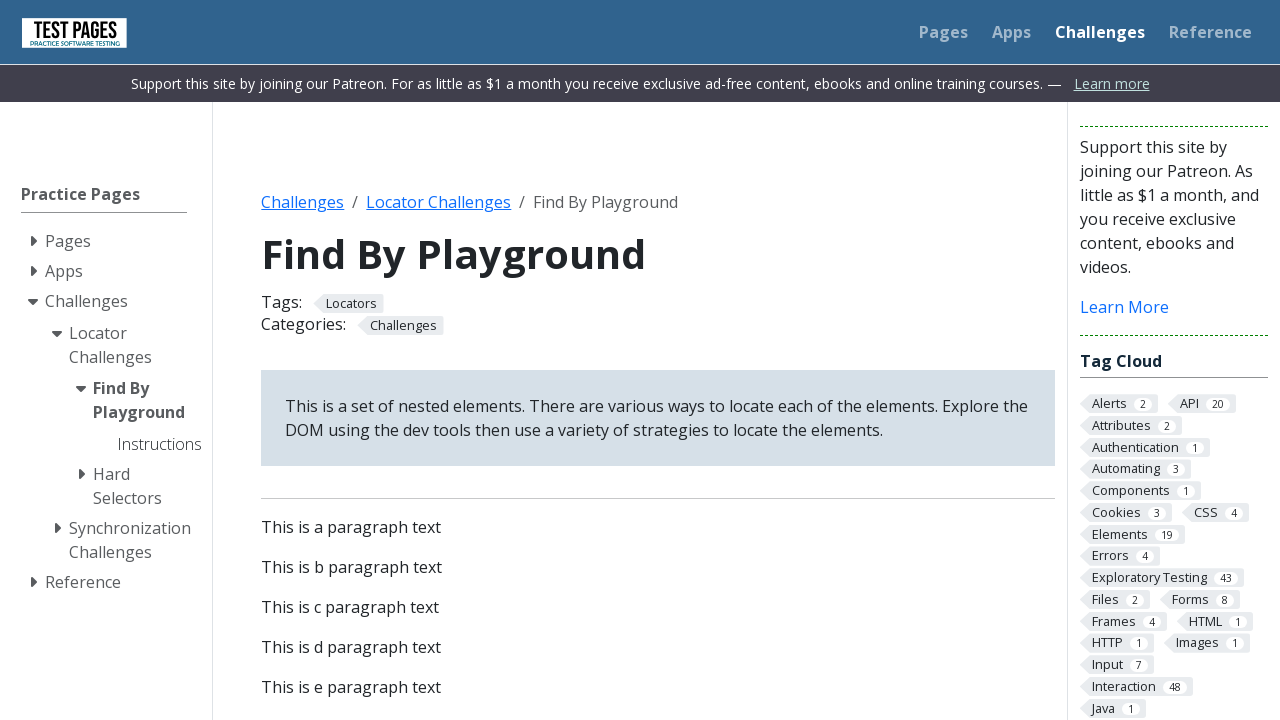

Verified li11 element is present
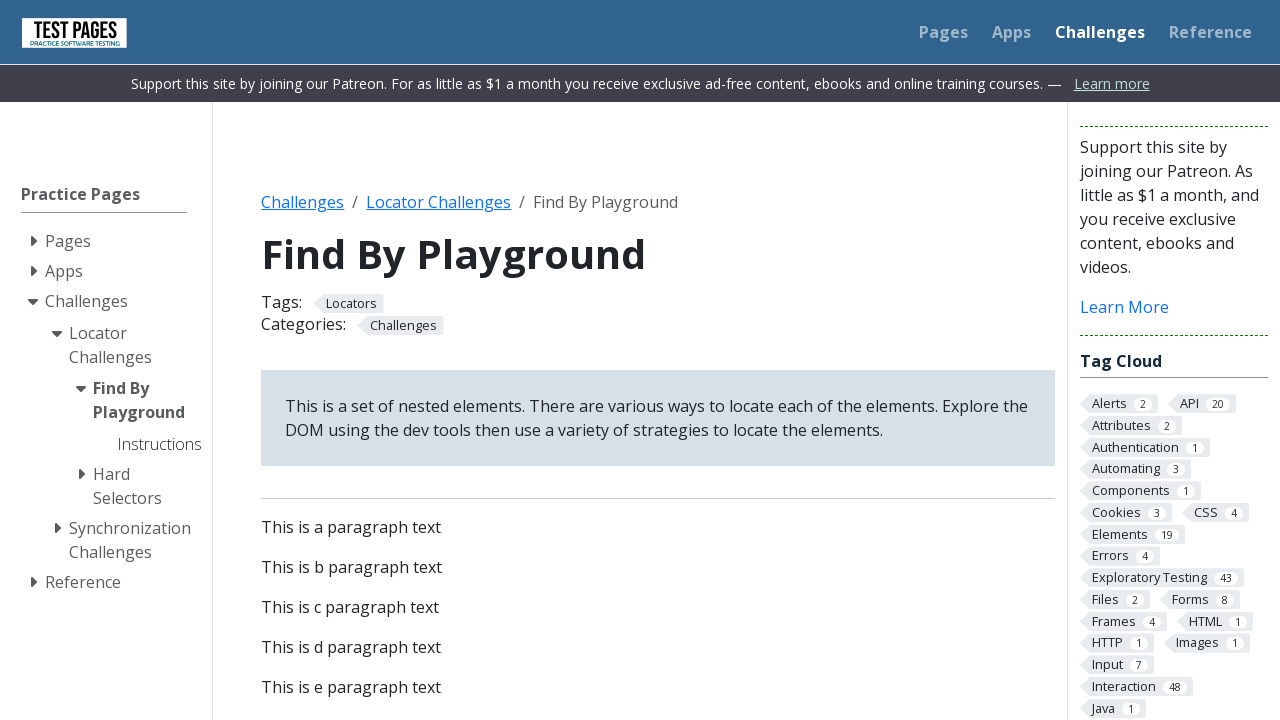

Navigated to table tag test page for content verification
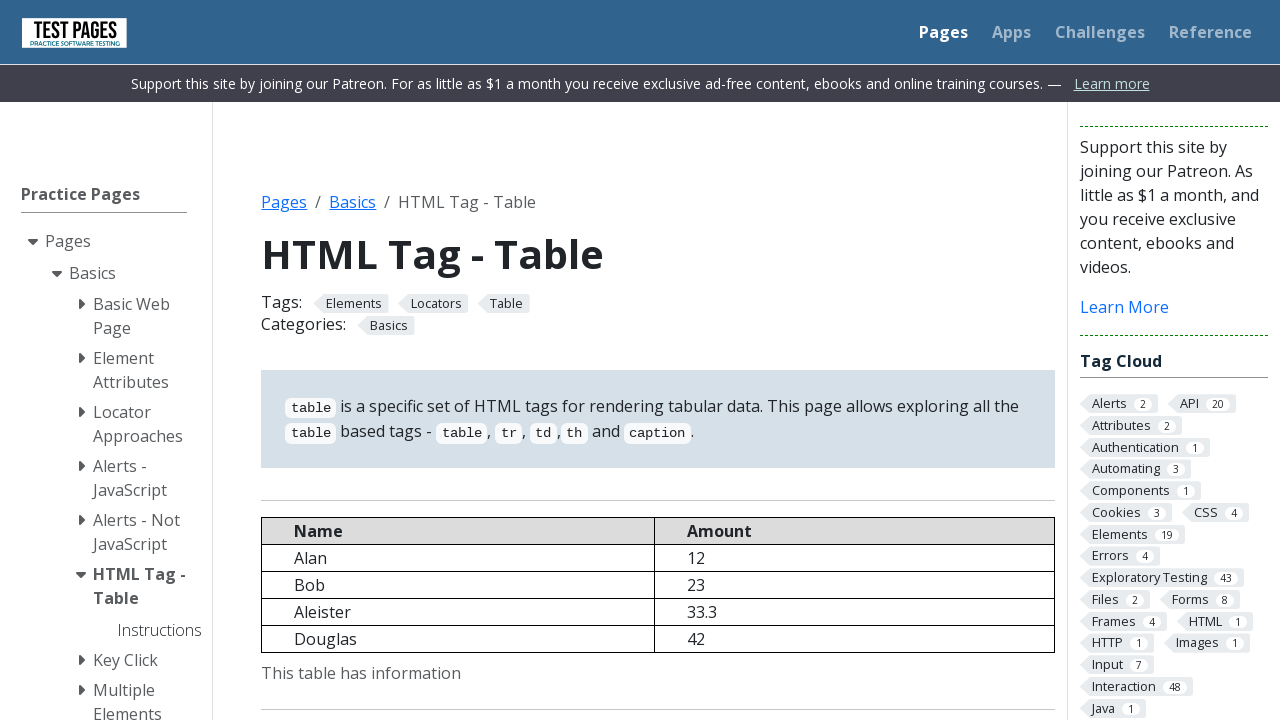

Verified main div container is present on table page
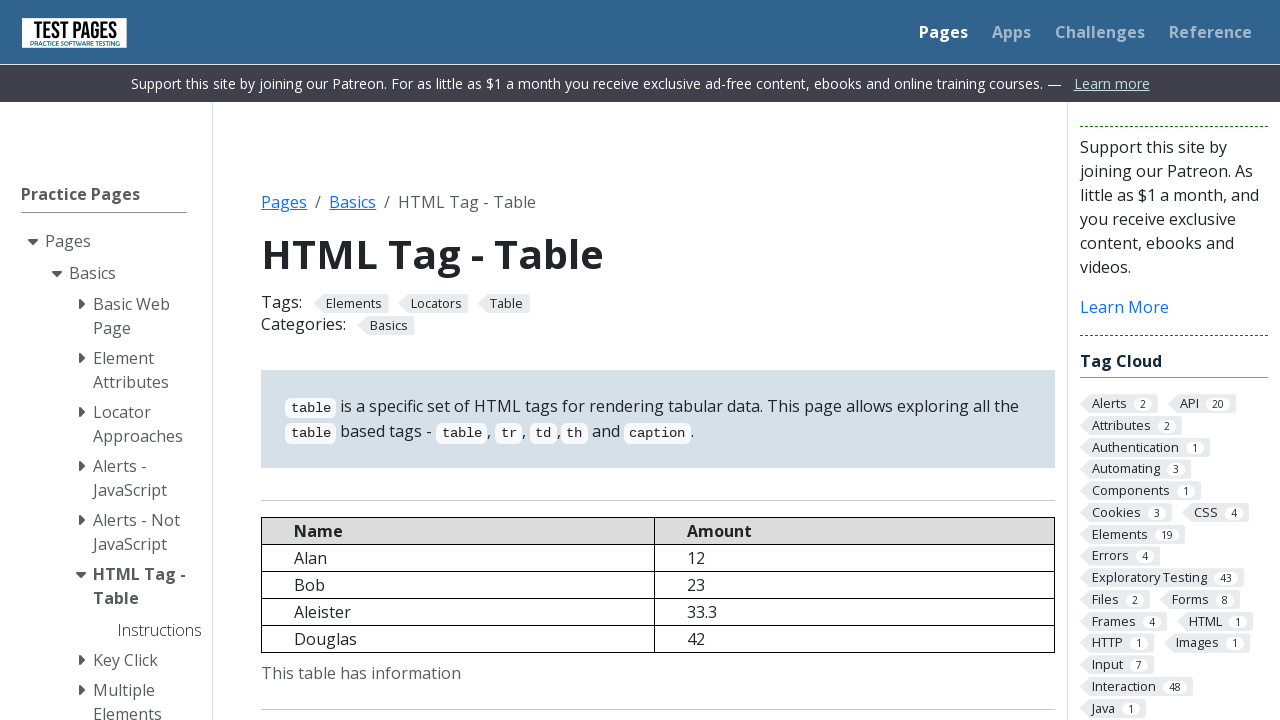

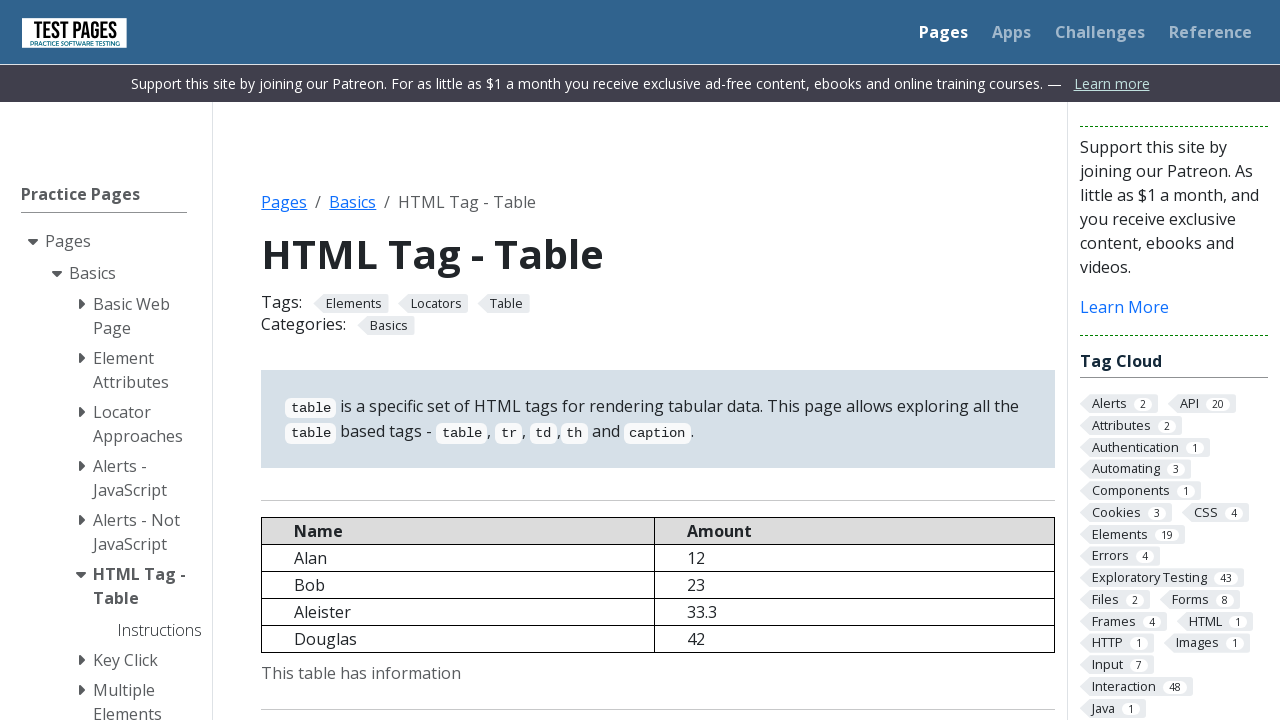